Tests file download functionality by entering text in a textarea, generating a text file, and triggering a download

Starting URL: https://demo.automationtesting.in/FileDownload.html

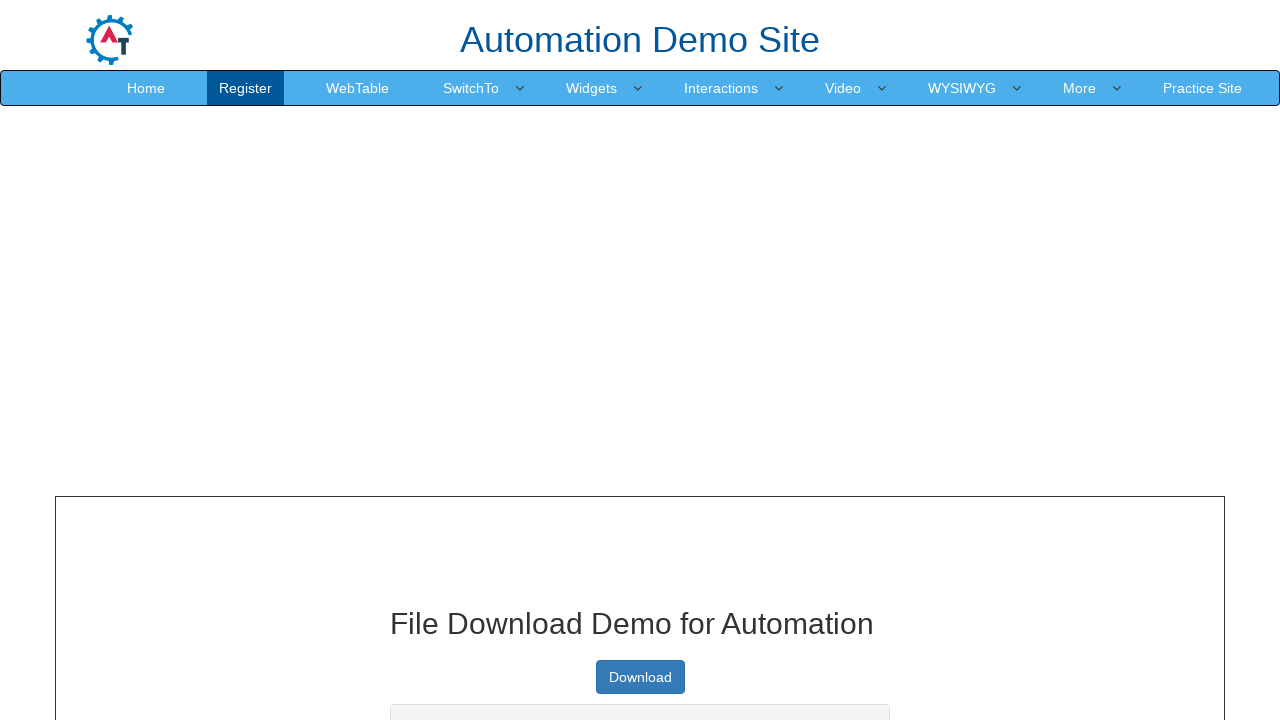

Clicked on the textarea element at (640, 361) on xpath=//textarea[@id="textbox"]
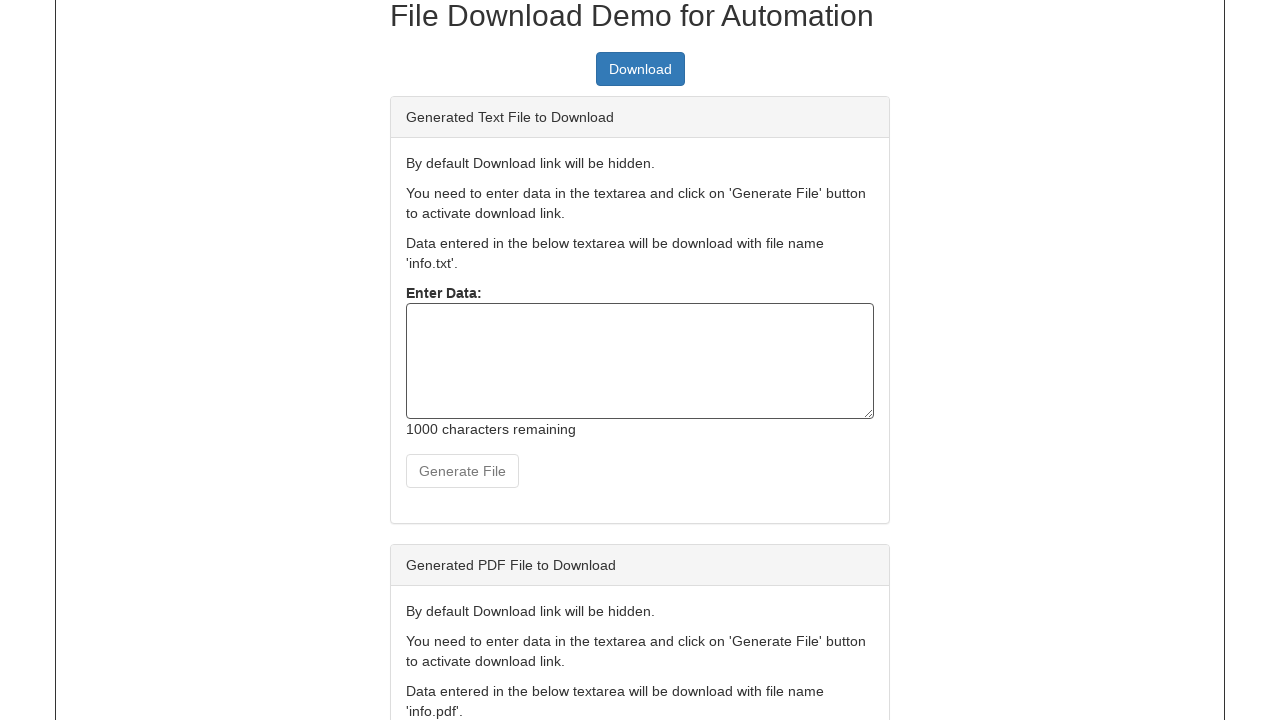

Typed 'This is my Playwright portfolio project.' into the textarea on #textbox
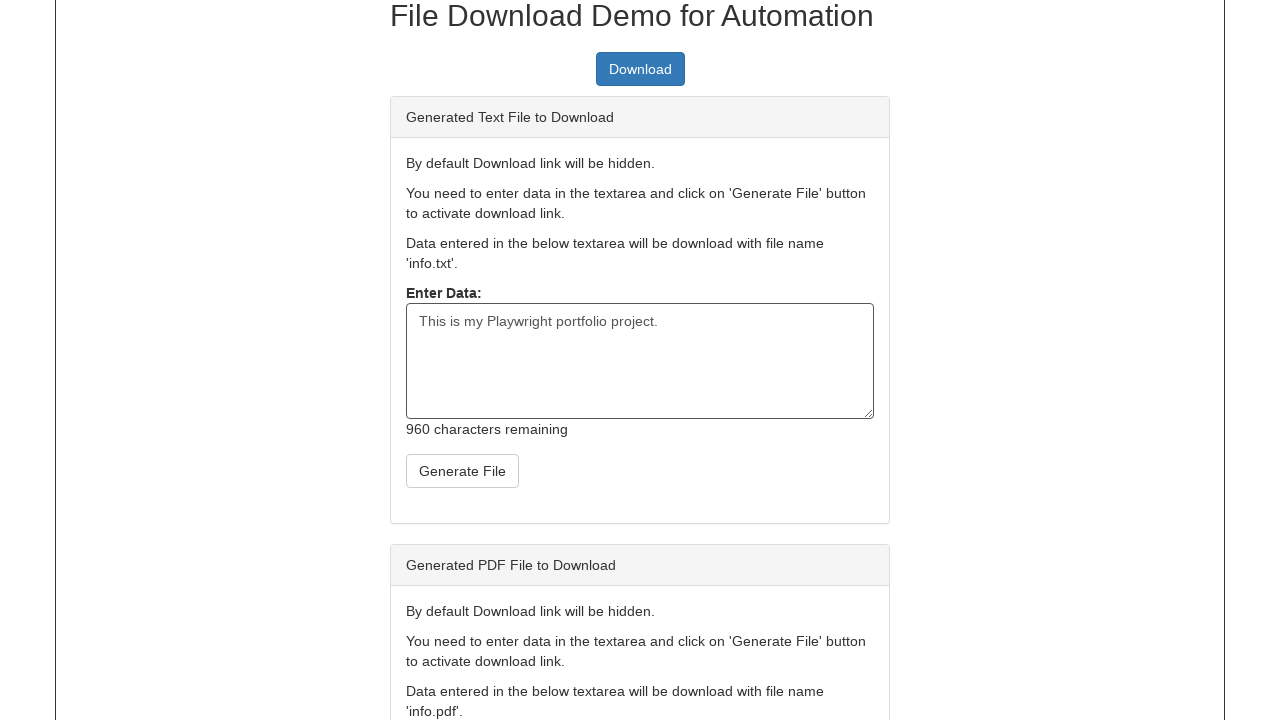

Clicked the 'Create Text File' button to generate the text file at (462, 471) on #createTxt
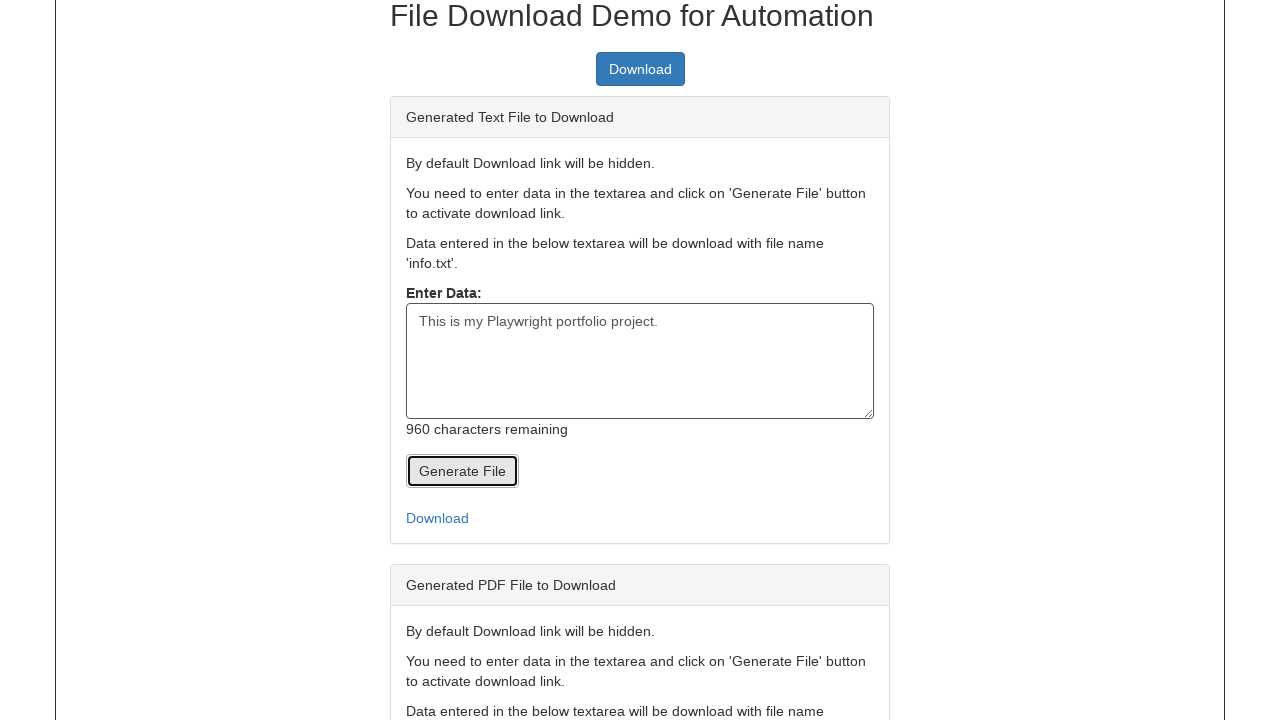

Clicked the download link and triggered file download at (640, 518) on #link-to-download
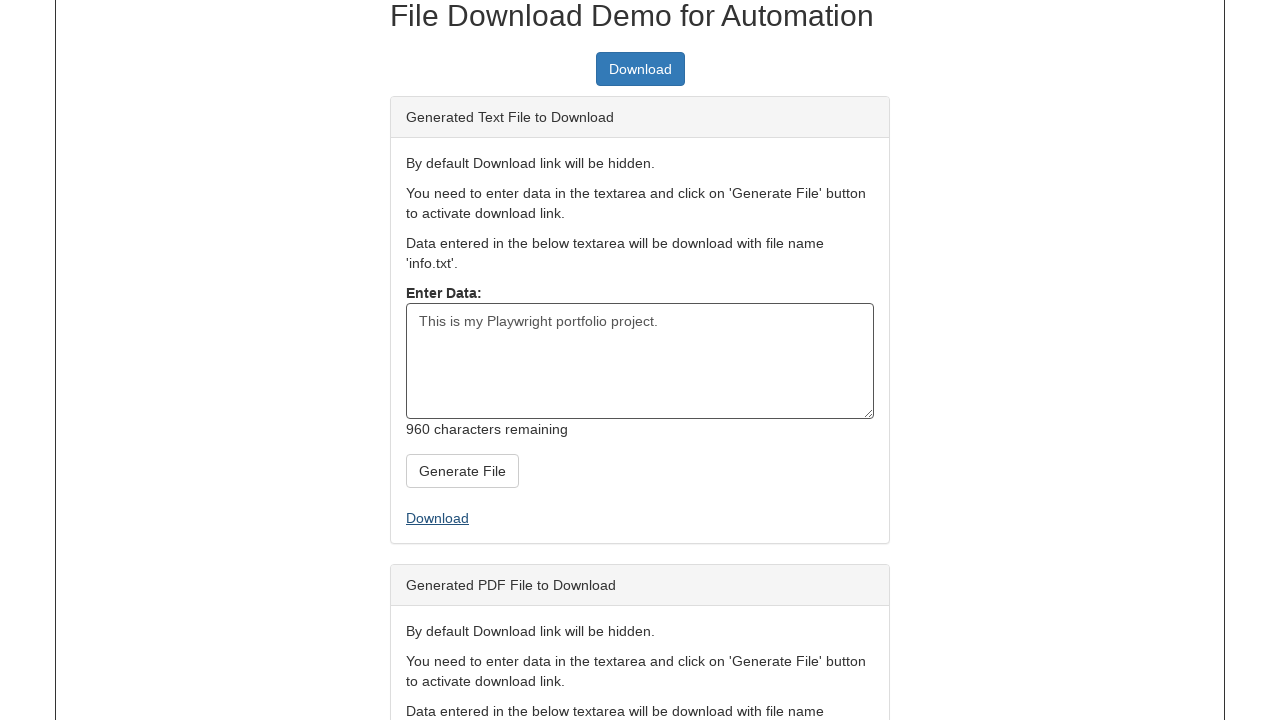

Retrieved the download object
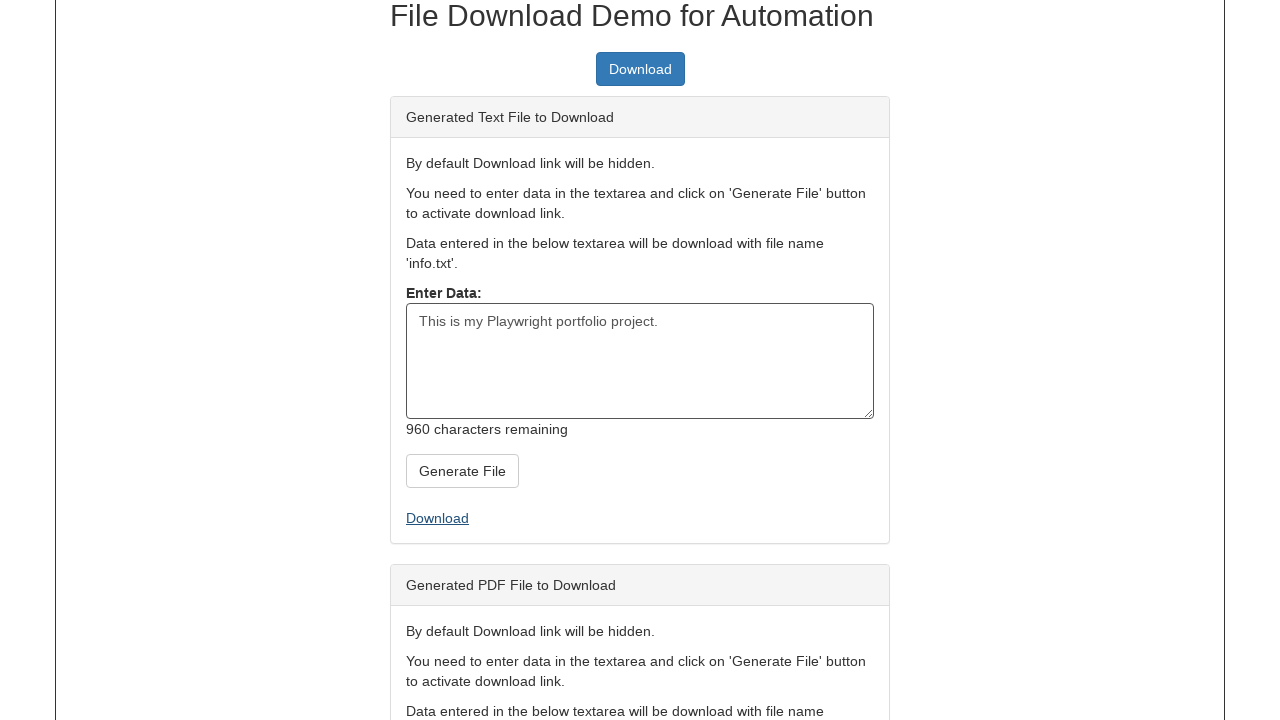

Waited for download to complete and got the file path
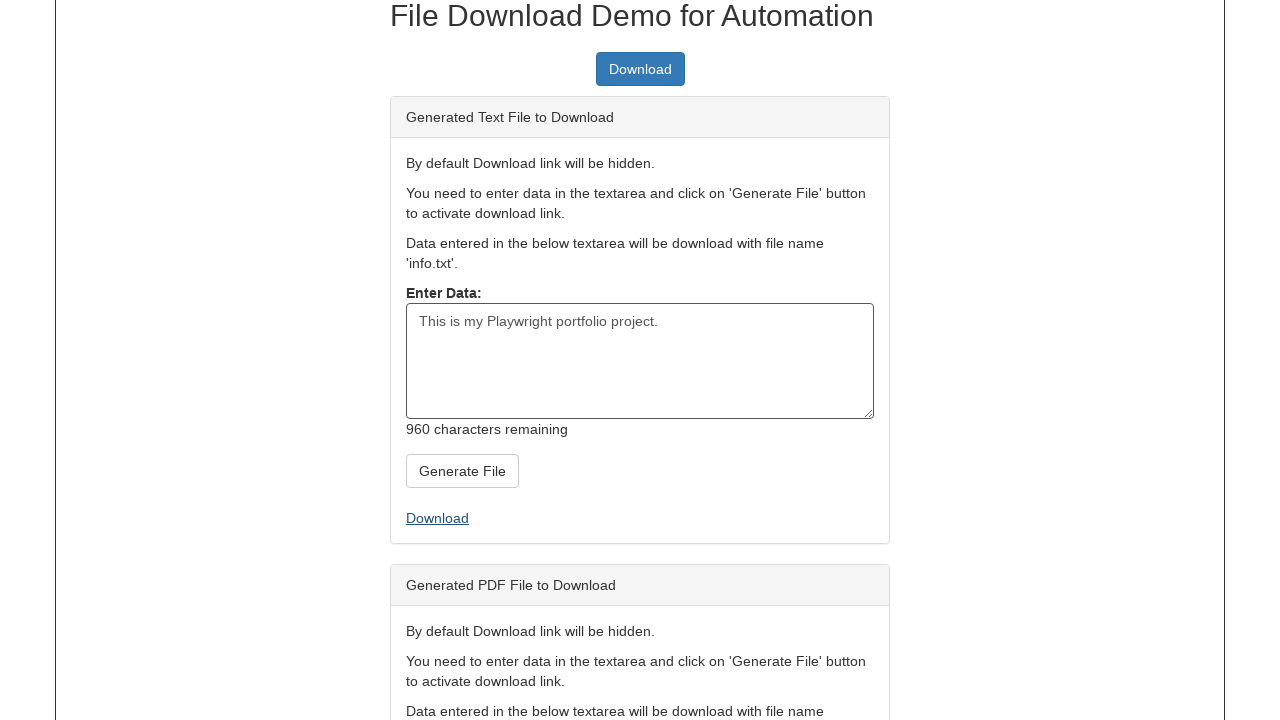

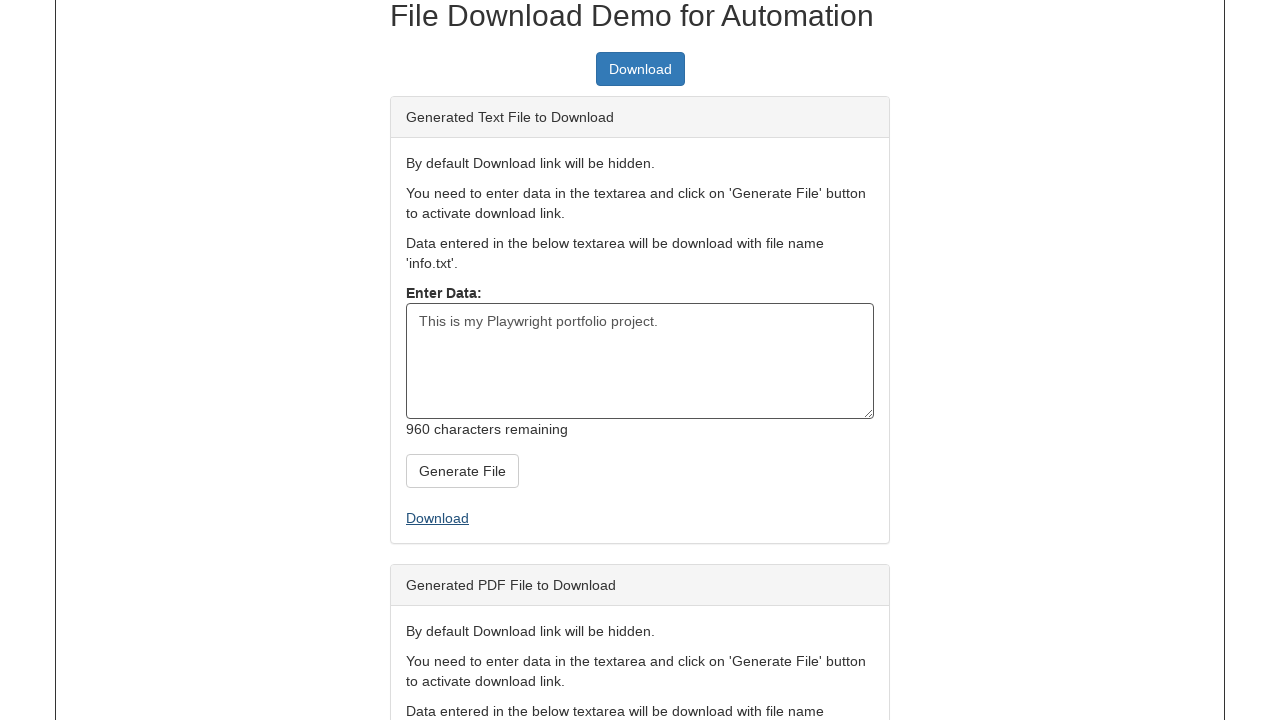